Tests search functionality on Hacker News clone by searching for "playwright" and verifying that at least one result row appears.

Starting URL: https://hackernews-seven.vercel.app

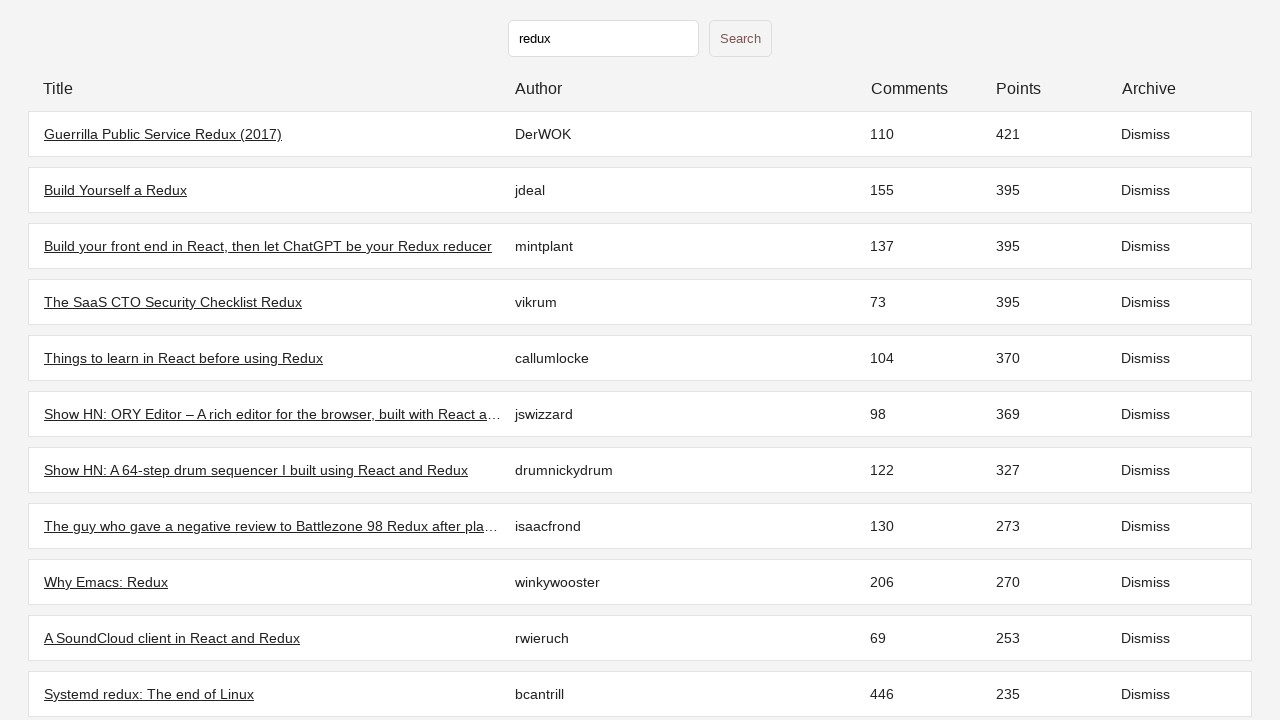

Waited for initial page load - table rows loaded
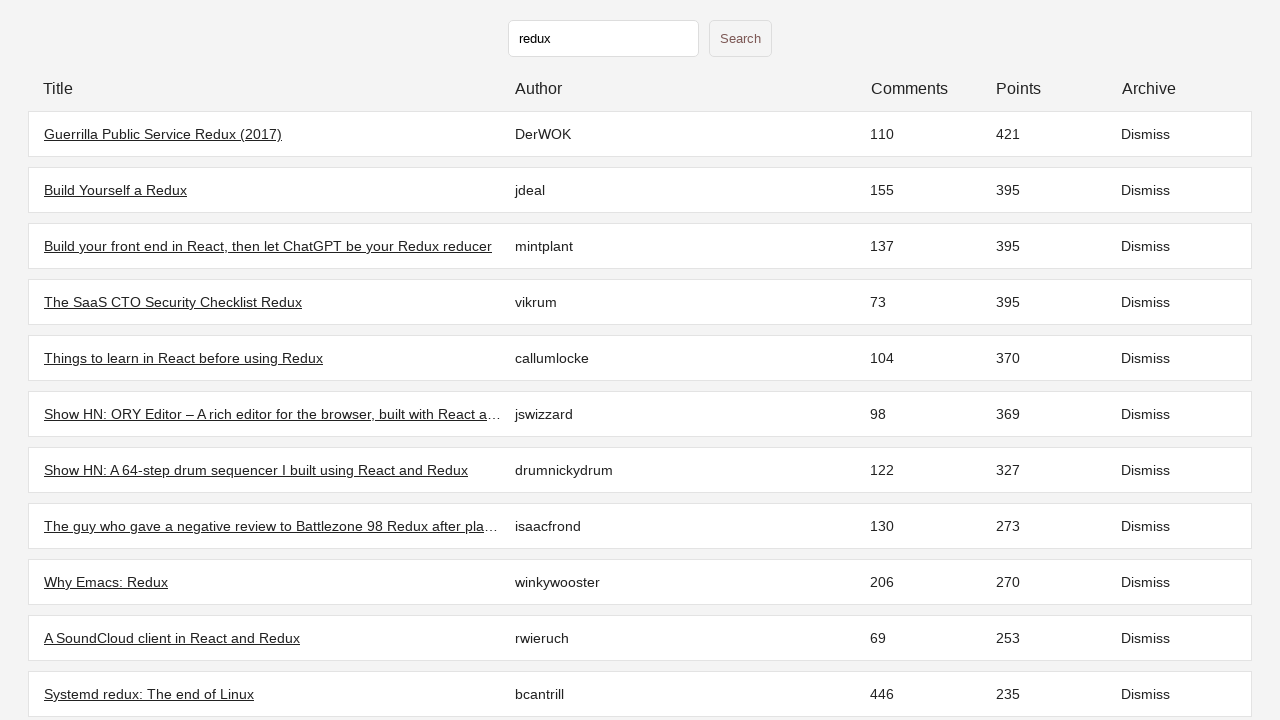

Filled search input with 'playwright' on input[type="text"]
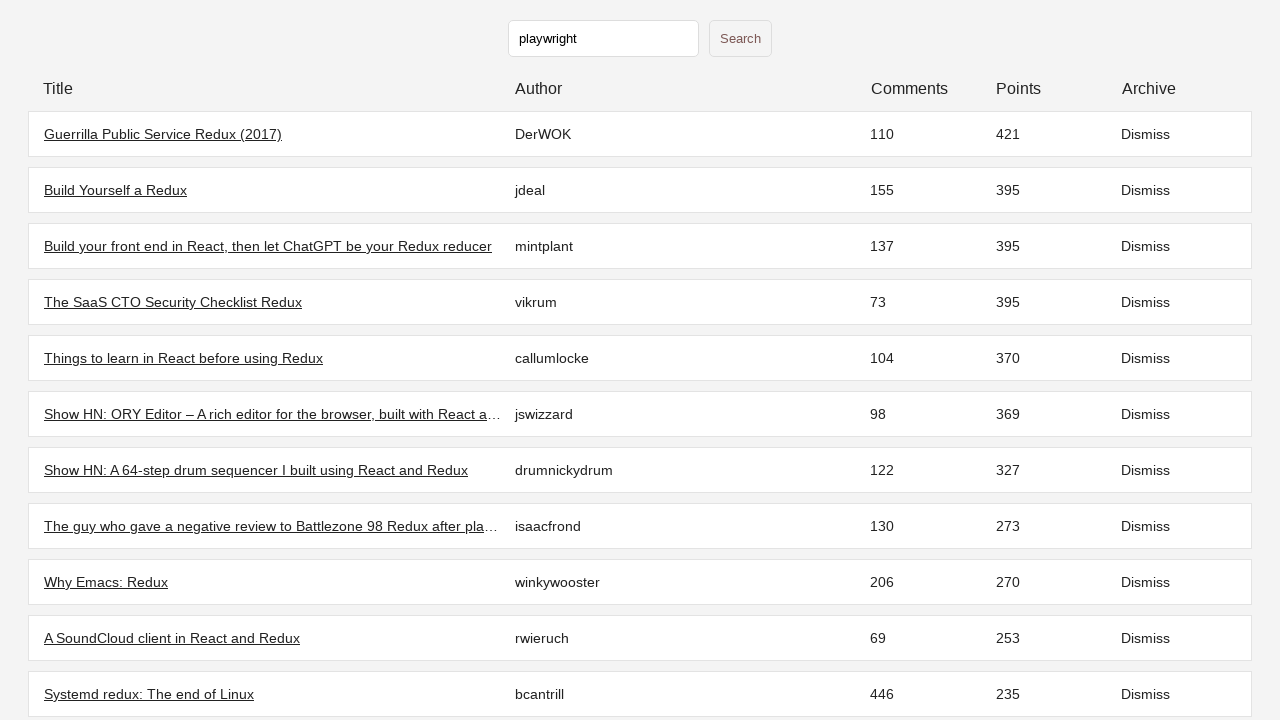

Pressed Enter to submit search
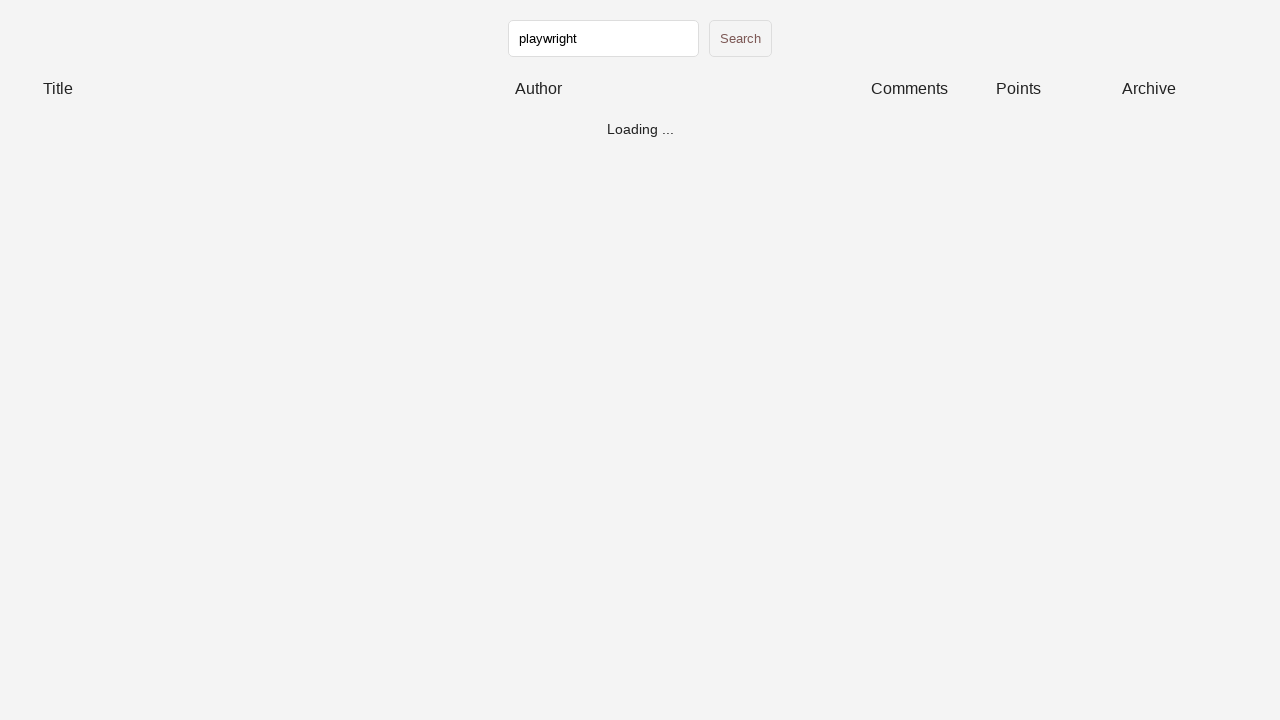

Search results loaded - at least one result row appears
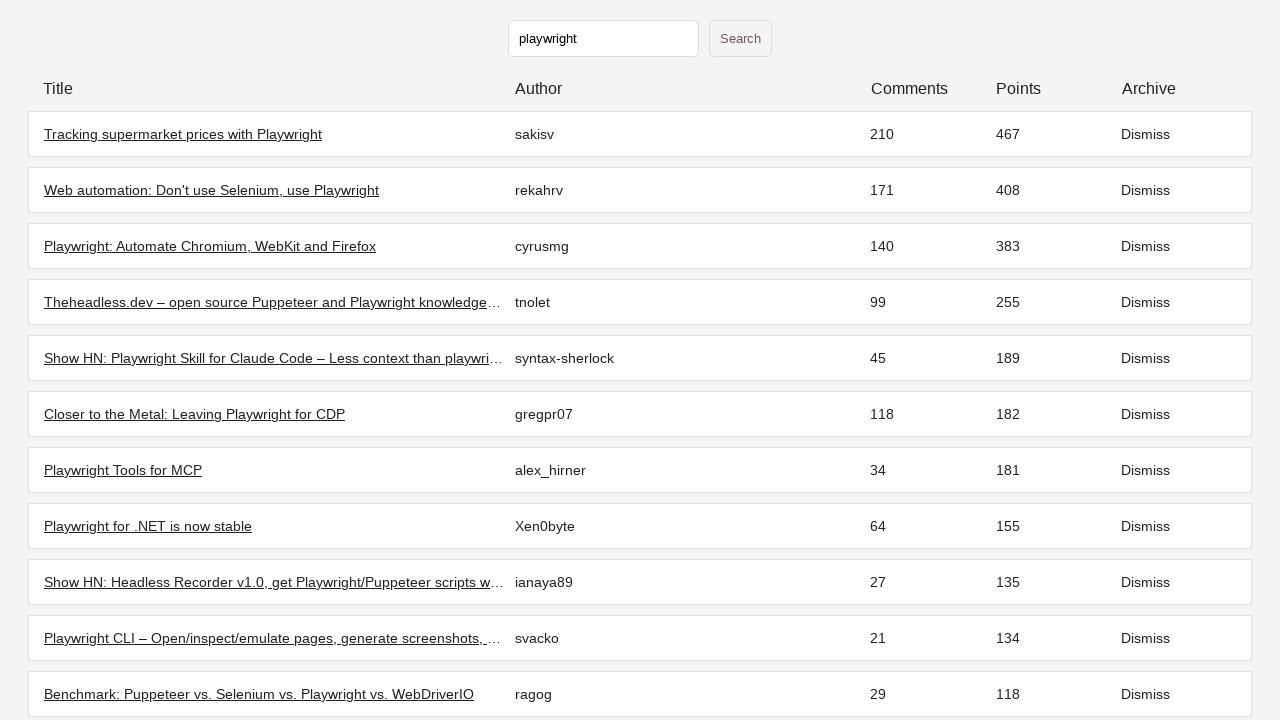

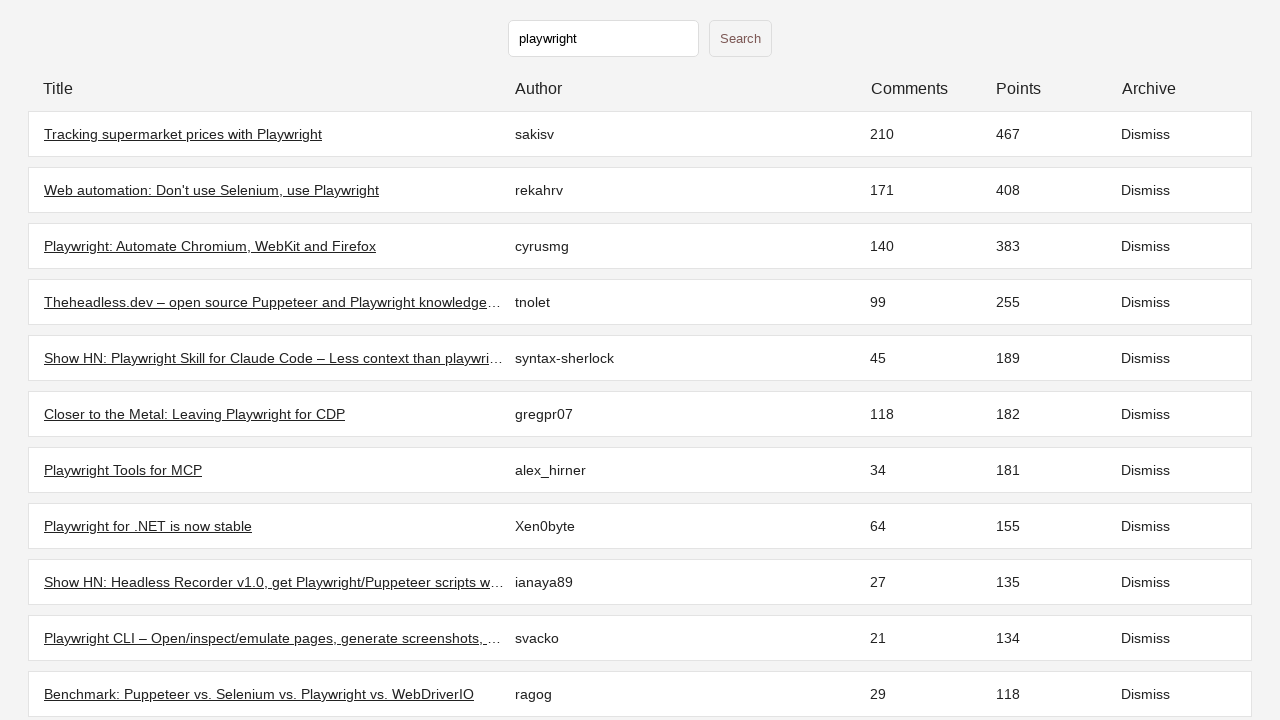